Tests an e-commerce flow by navigating to shop, selecting a Blackberry product, proceeding to checkout, and completing the purchase with country selection

Starting URL: https://rahulshettyacademy.com/angularpractice/

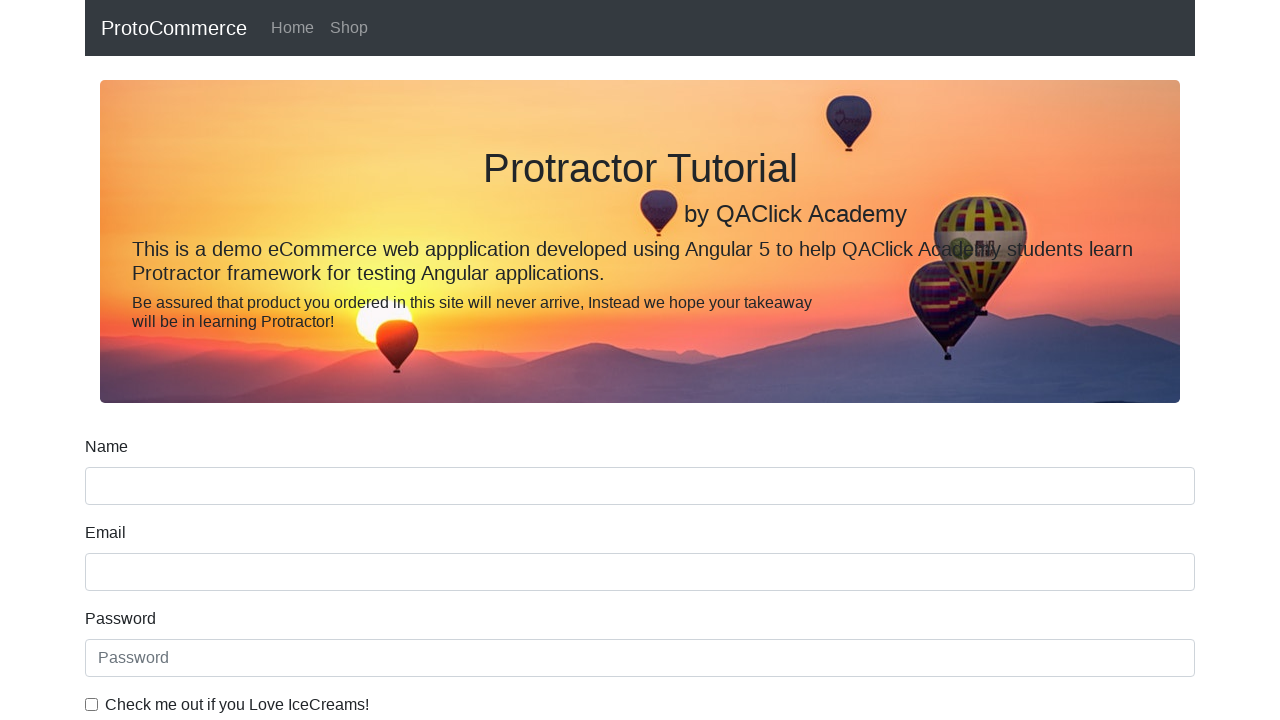

Clicked on shop link to navigate to shop page at (349, 28) on a[href*='shop']
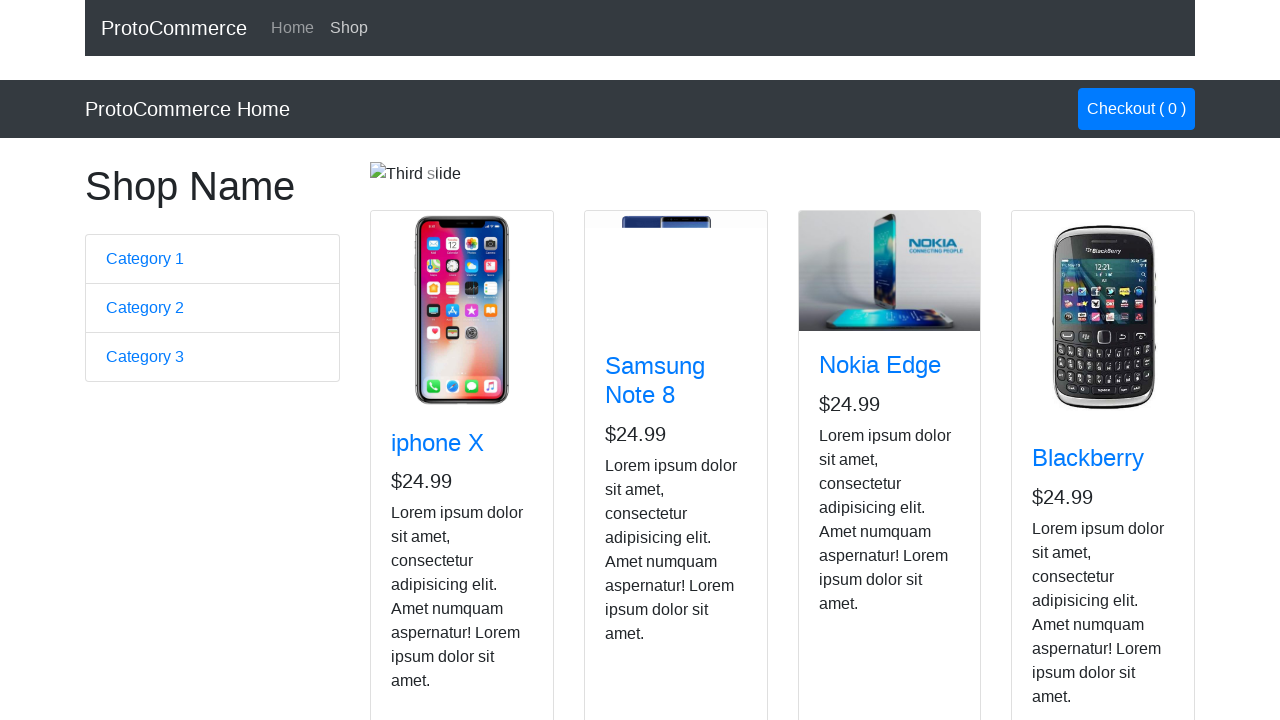

Product cards loaded on shop page
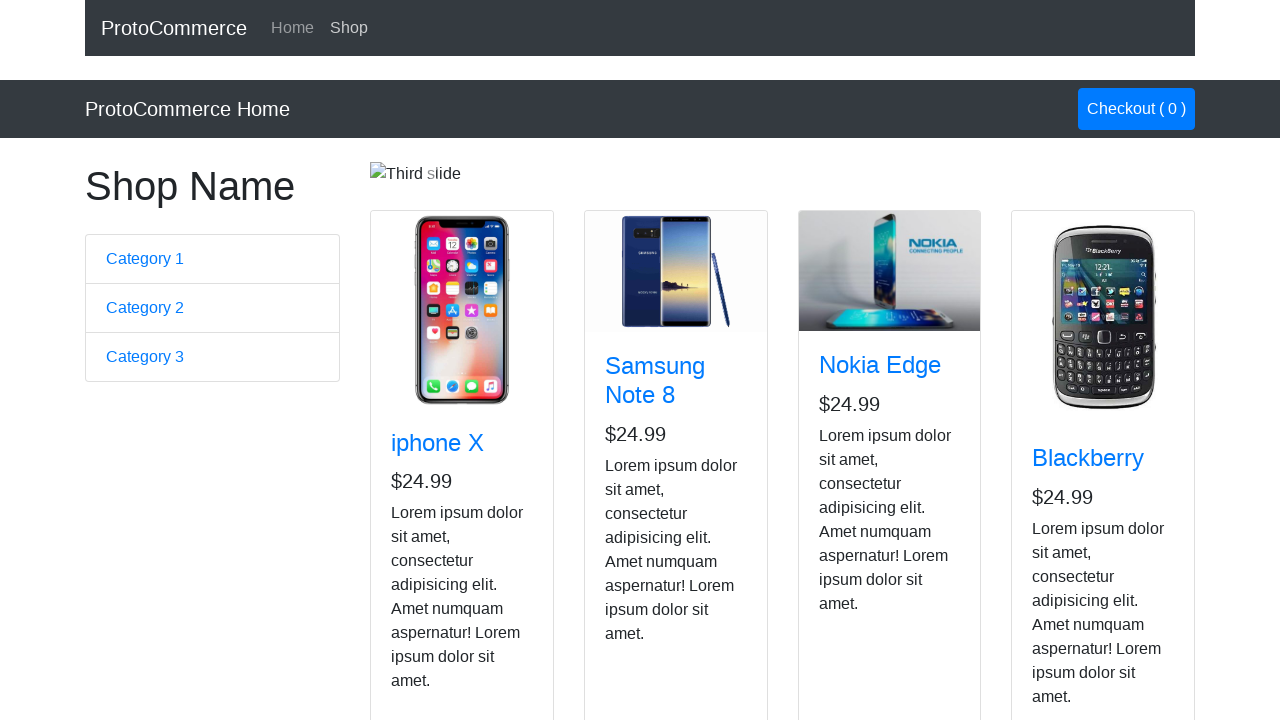

Found and clicked on Blackberry product at (1068, 528) on div.card.h-100 >> nth=3 >> div button
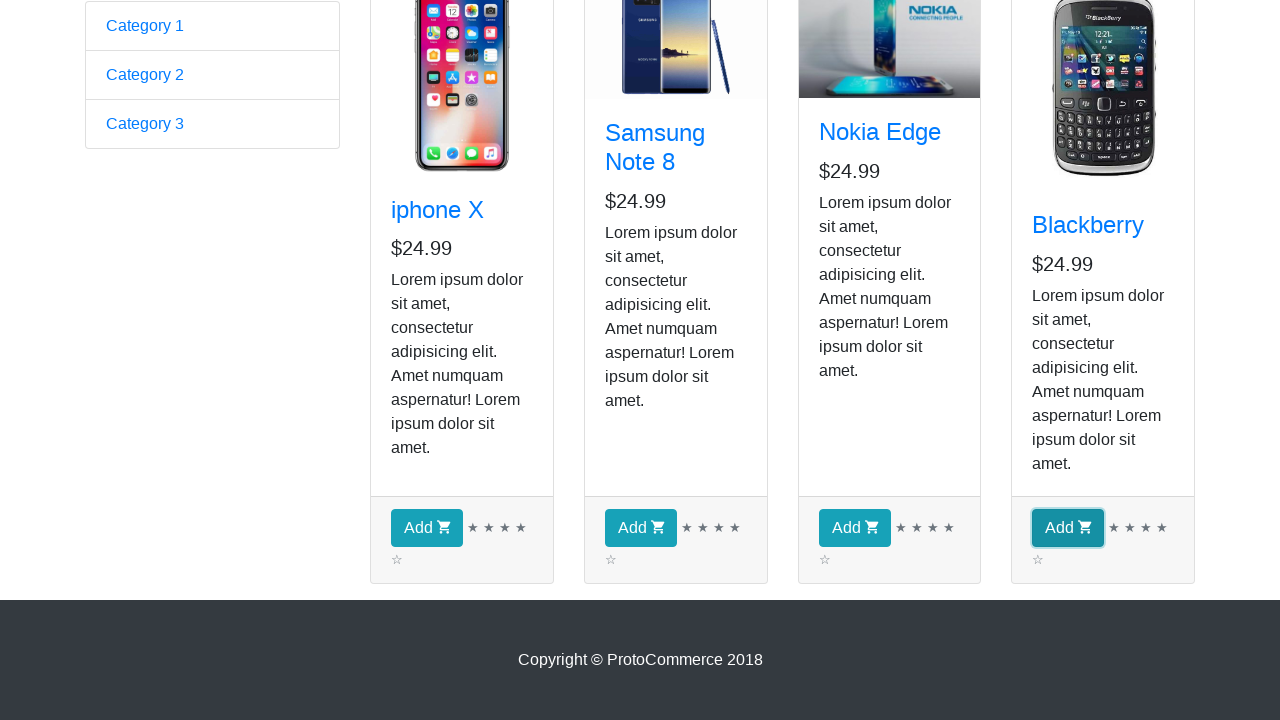

Clicked on cart/checkout button at (1136, 109) on a[class*='btn-primary']
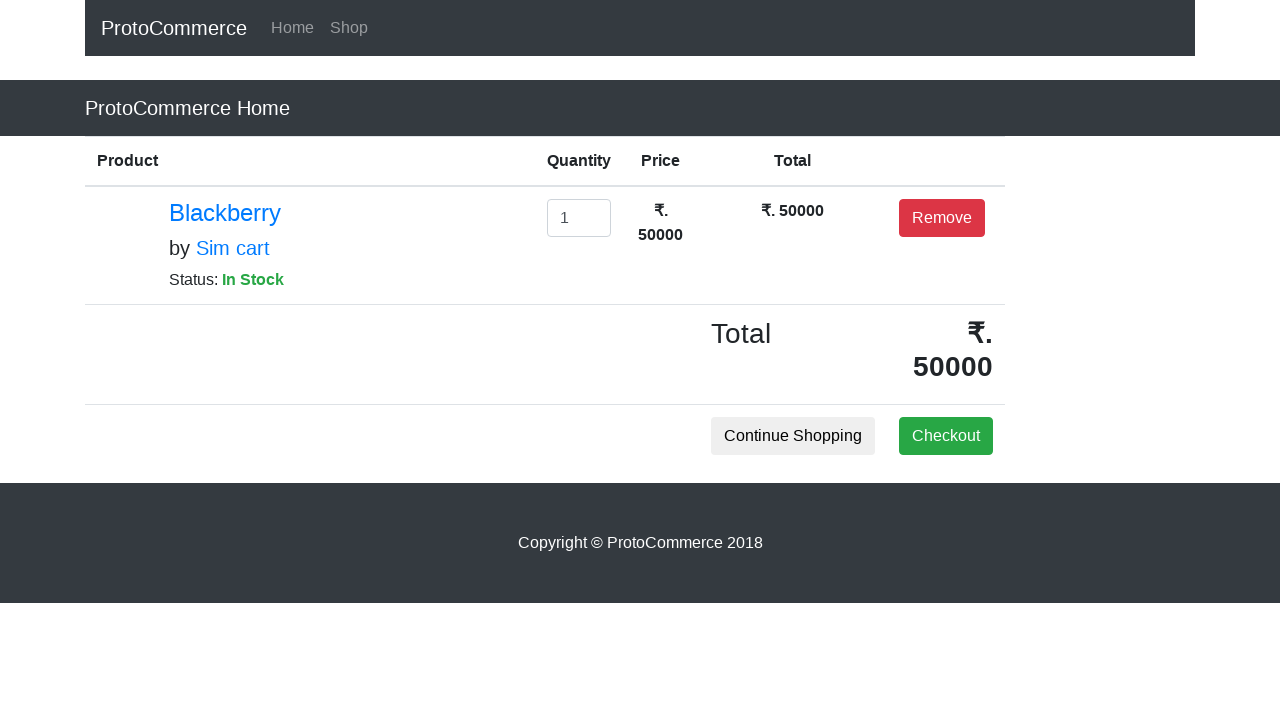

Clicked on checkout success button at (946, 436) on button[class*='btn-success']
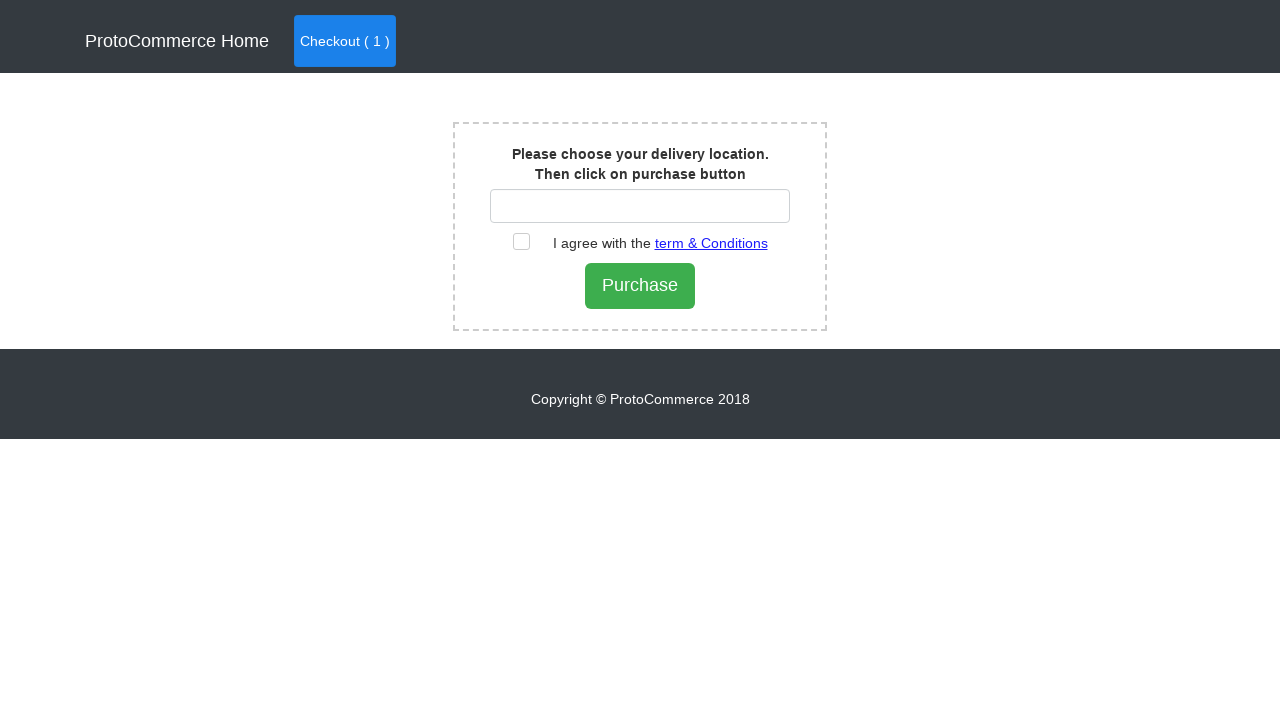

Entered 'ind' in country field on input#country
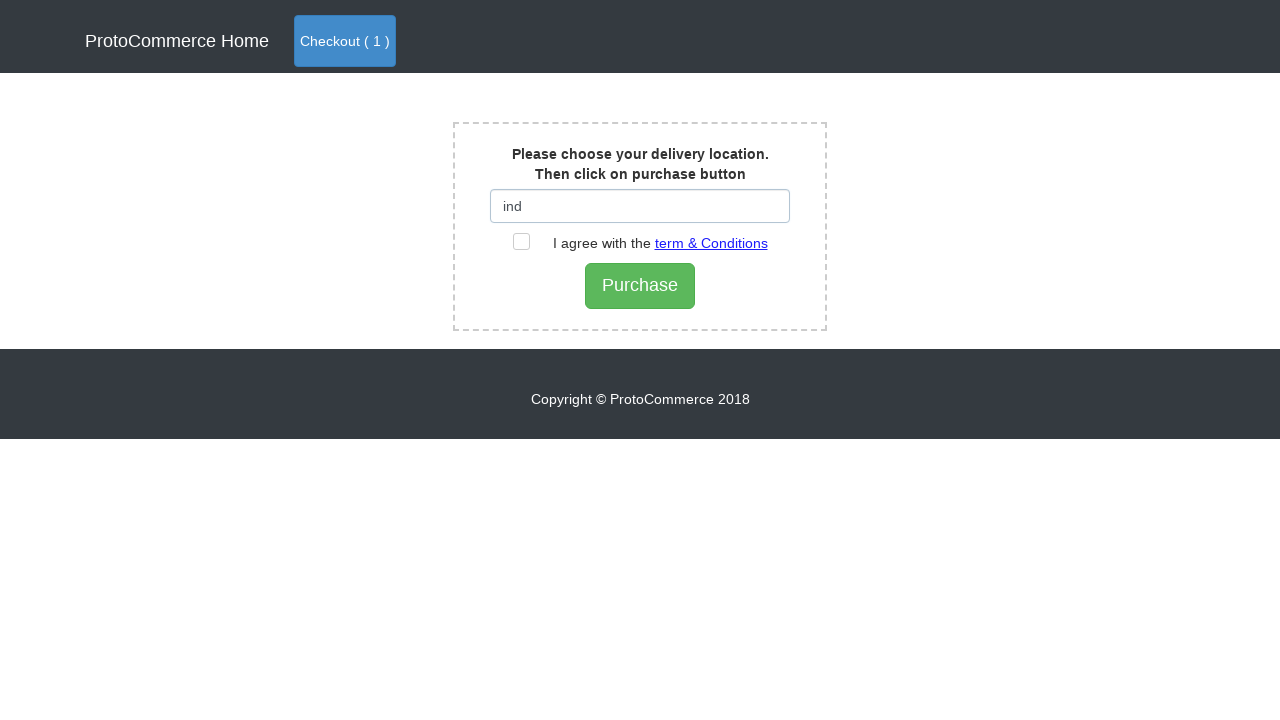

Waited for country suggestions to appear
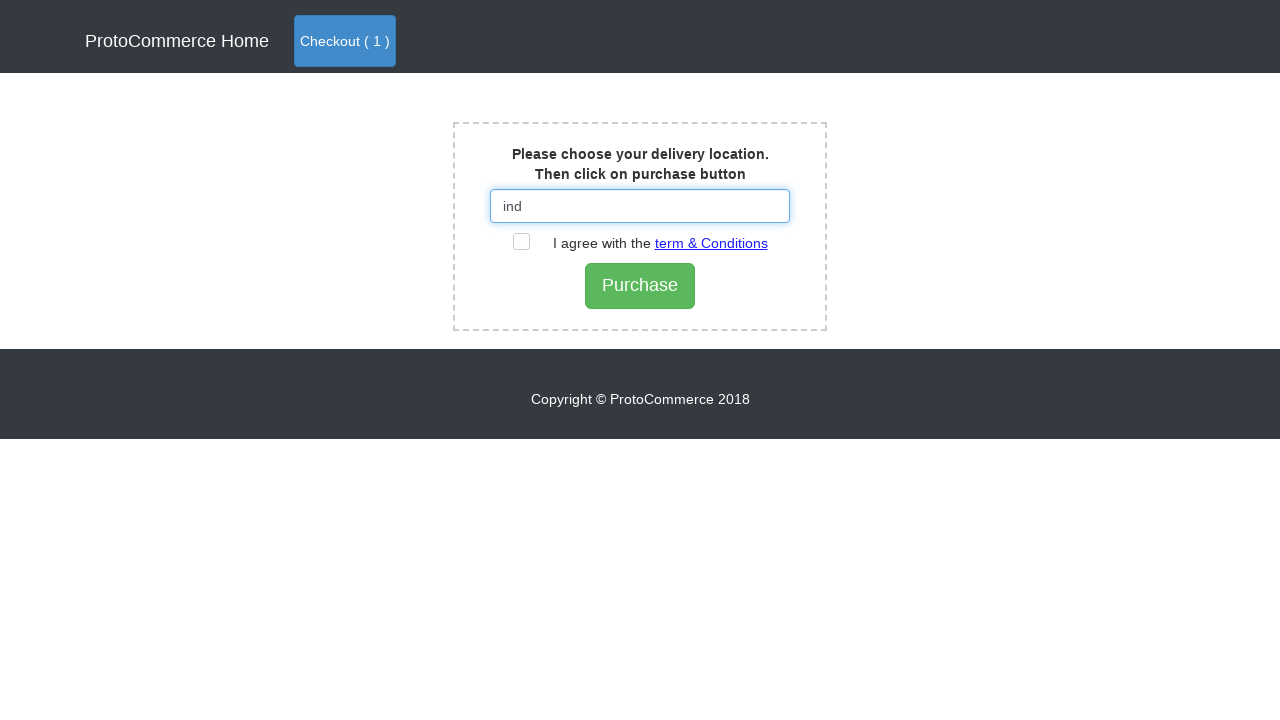

Clicked on terms and conditions checkbox at (640, 243) on div.checkbox.checkbox-primary
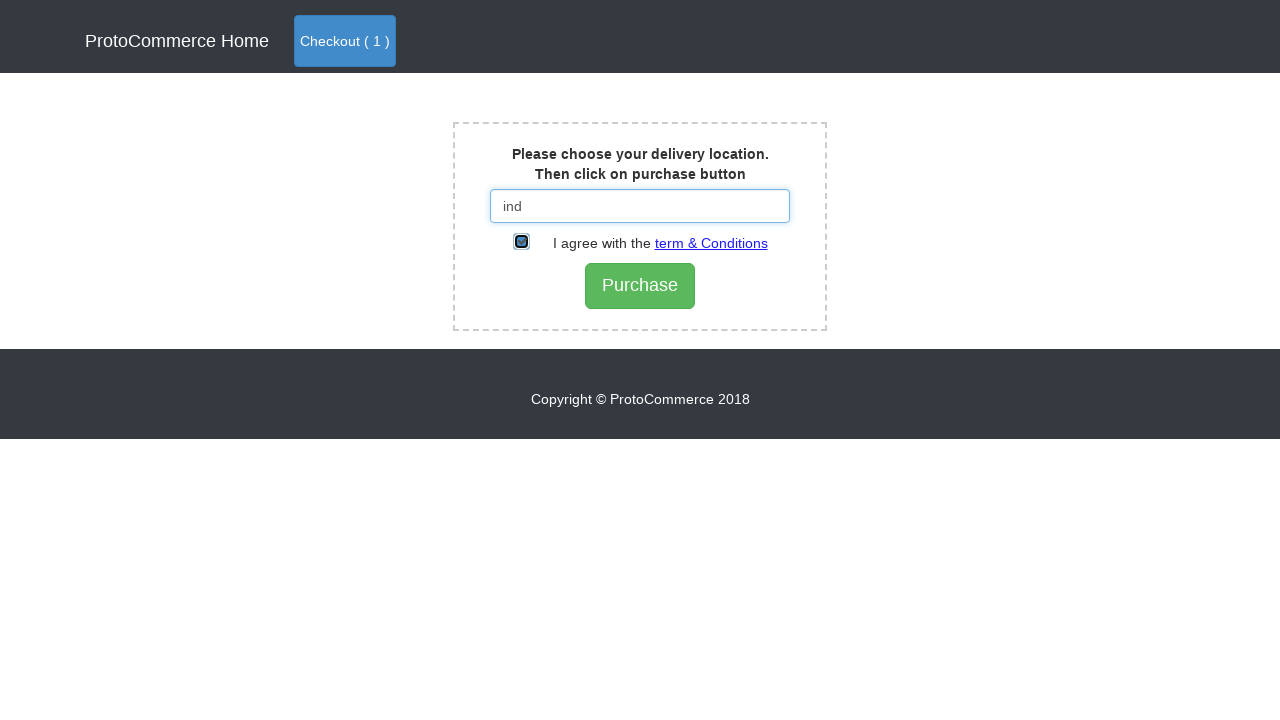

Submitted the purchase at (640, 286) on input[class*='btn-success']
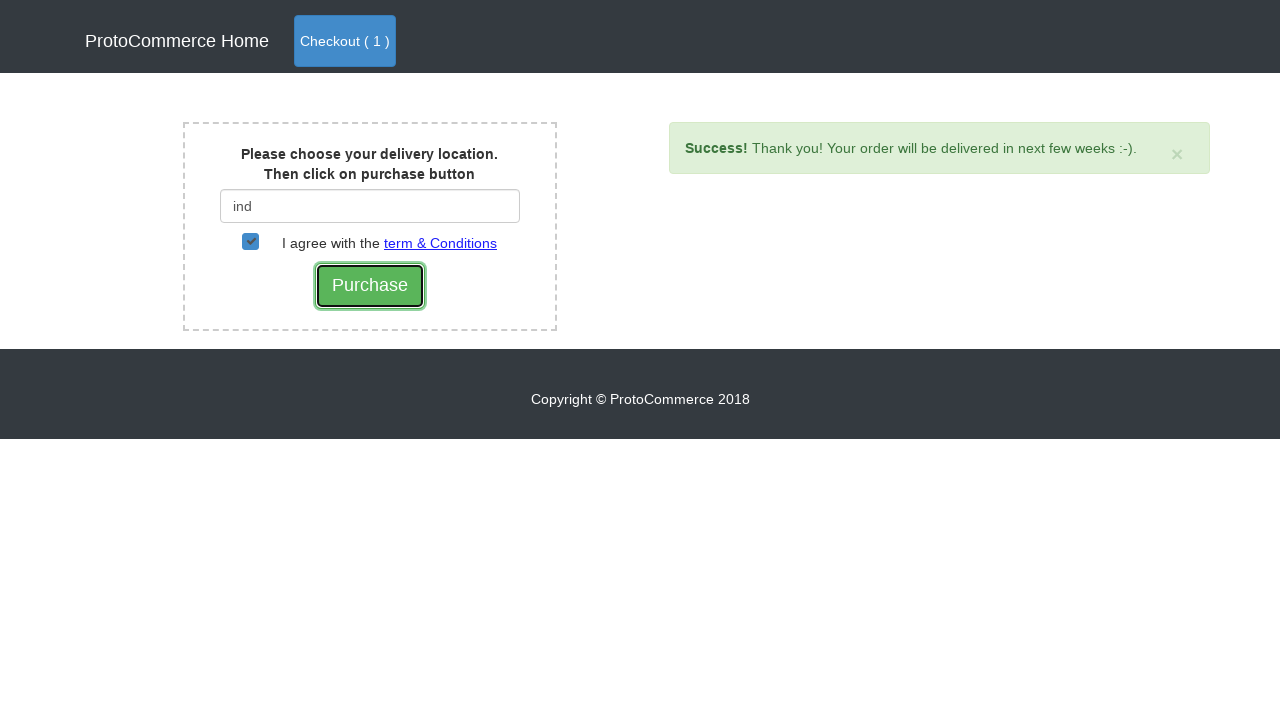

Purchase completed successfully - success message appeared
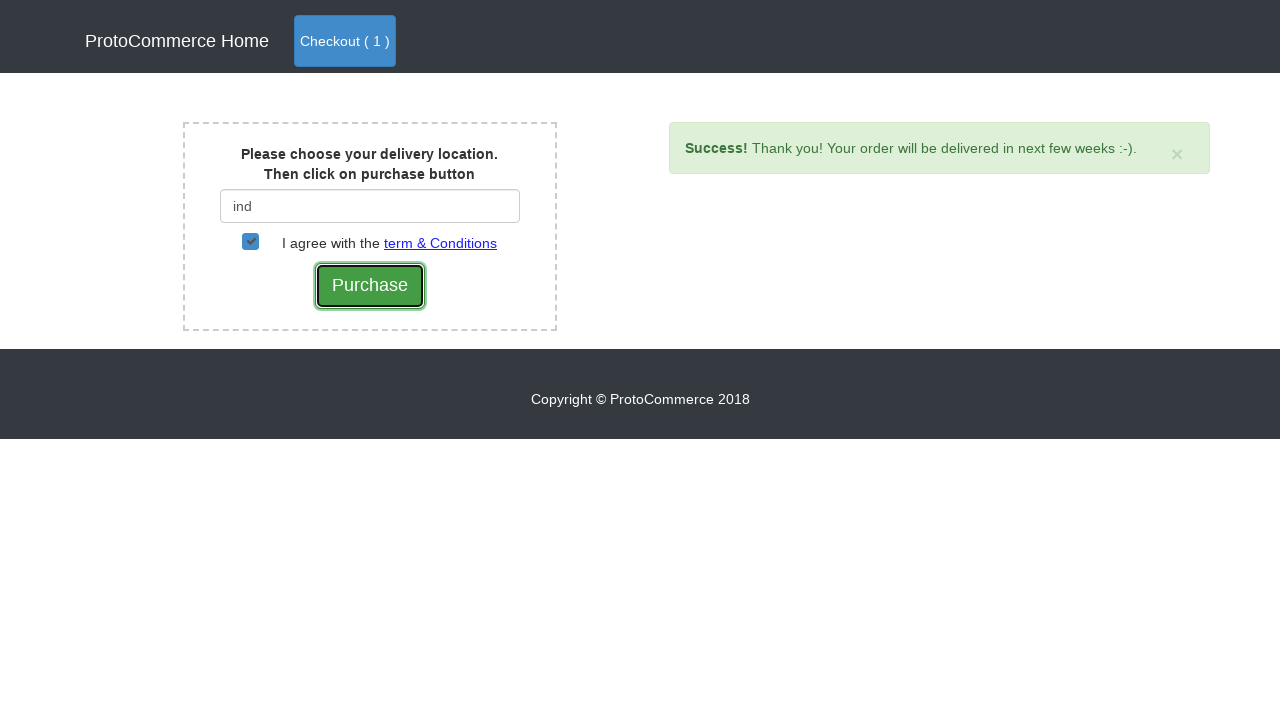

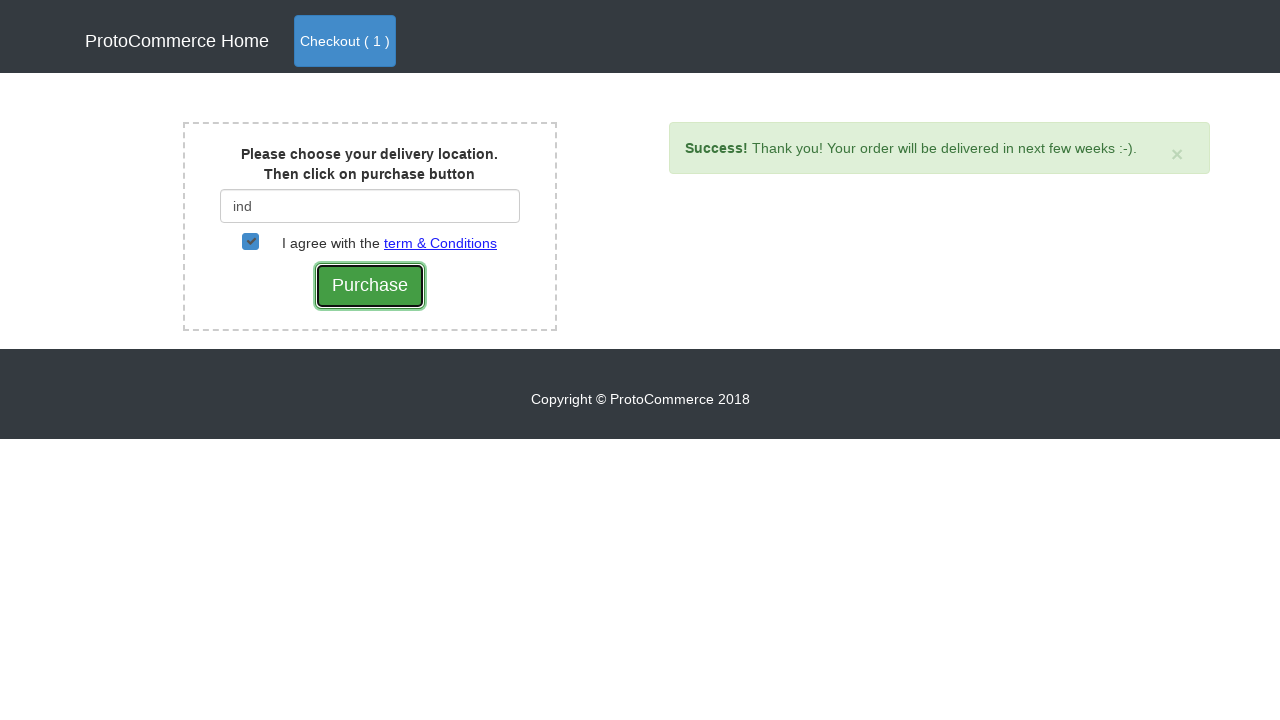